Tests dropdown selection functionality by selecting an option from a dropdown menu

Starting URL: https://the-internet.herokuapp.com/dropdown

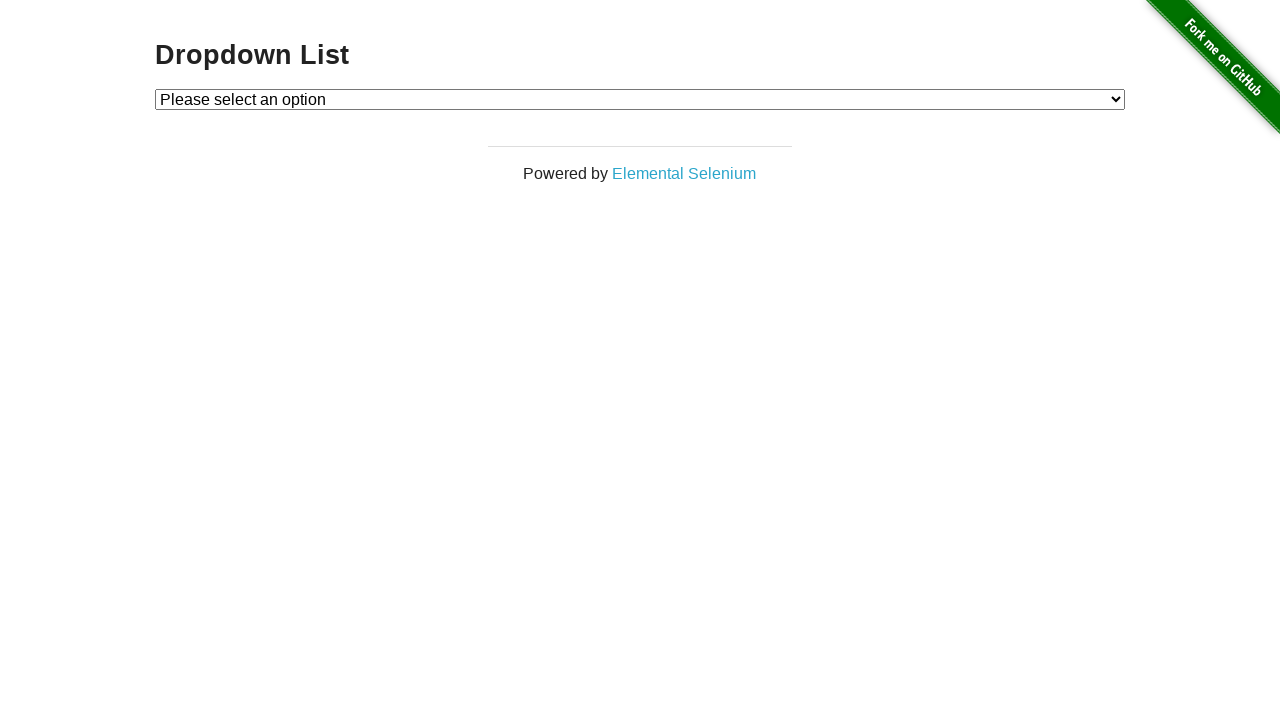

Located dropdown element with id 'dropdown'
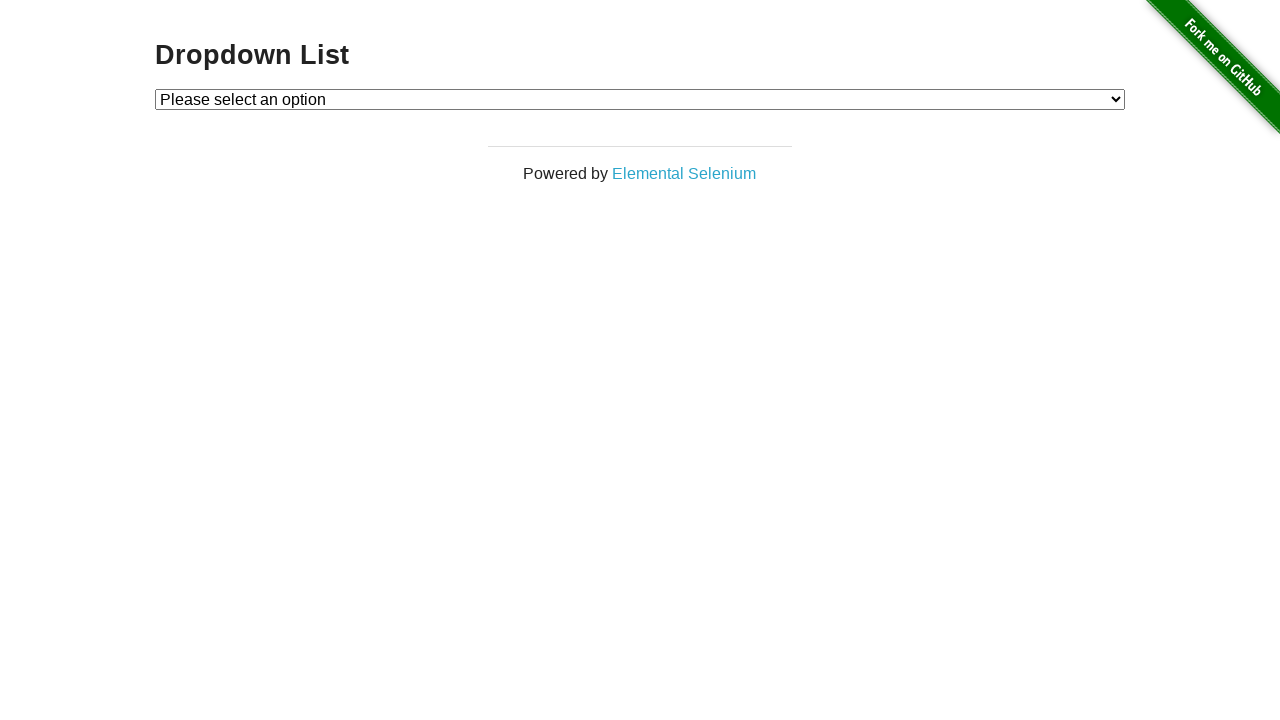

Selected Option 1 from dropdown menu on #dropdown
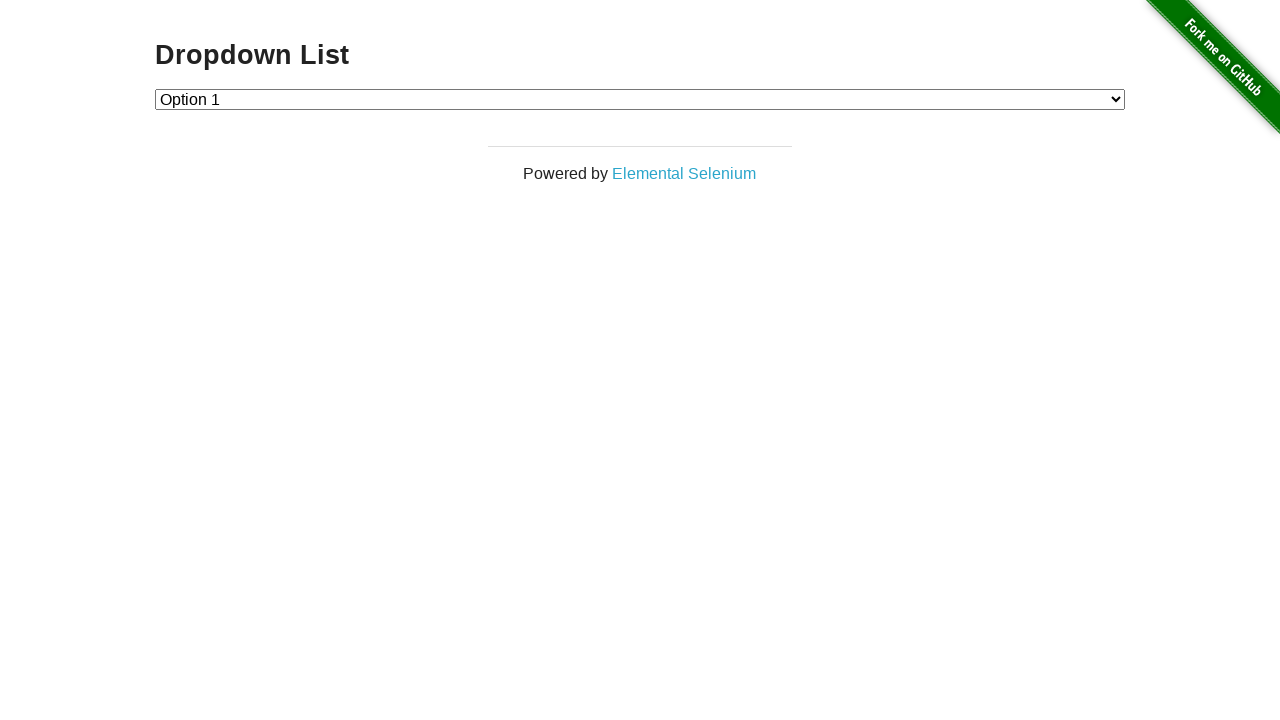

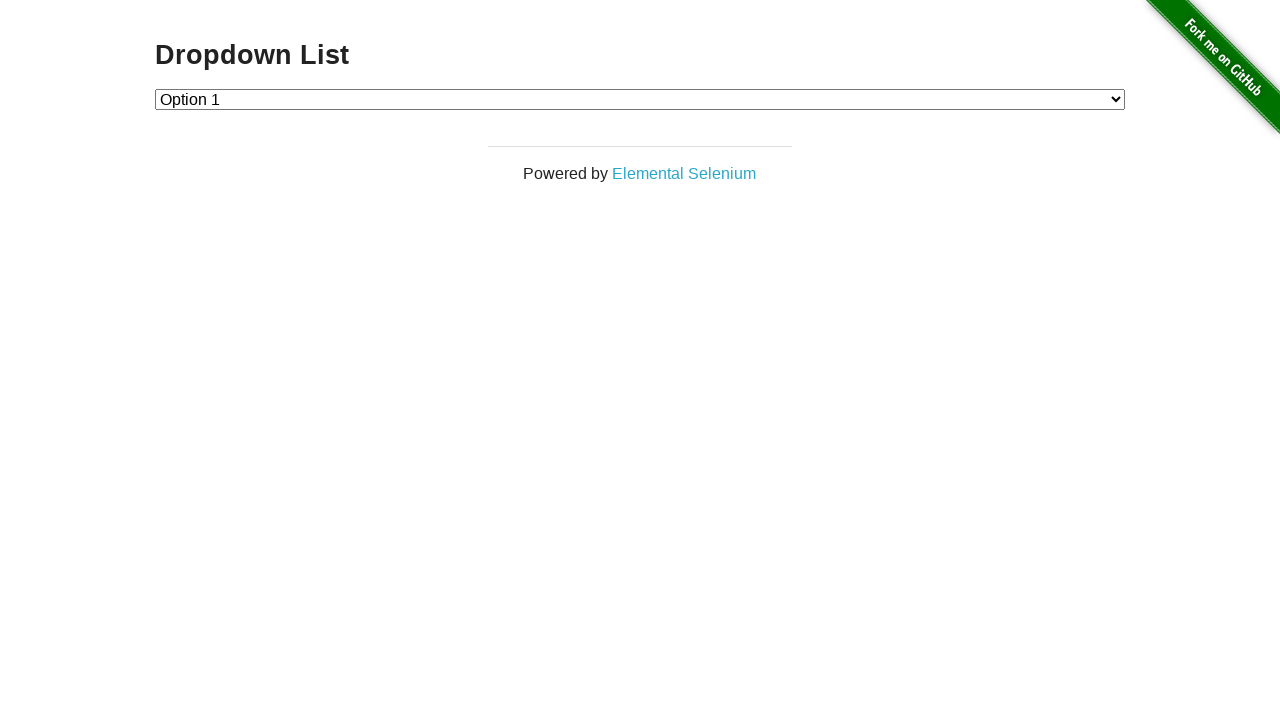